Tests JavaScript alert handling by clicking a button that triggers an alert, accepting the alert dialog, and verifying the result message is displayed correctly on the page.

Starting URL: http://the-internet.herokuapp.com/javascript_alerts

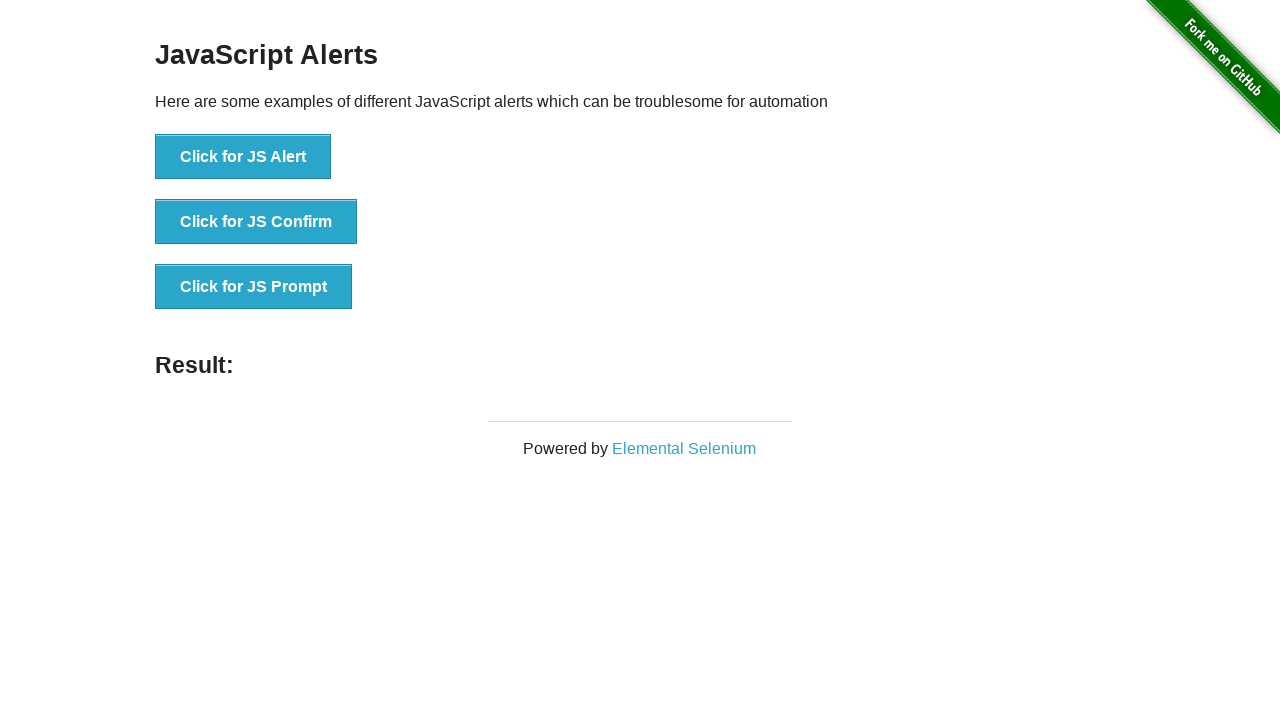

Clicked the first button to trigger JavaScript alert at (243, 157) on ul > li:nth-child(1) > button
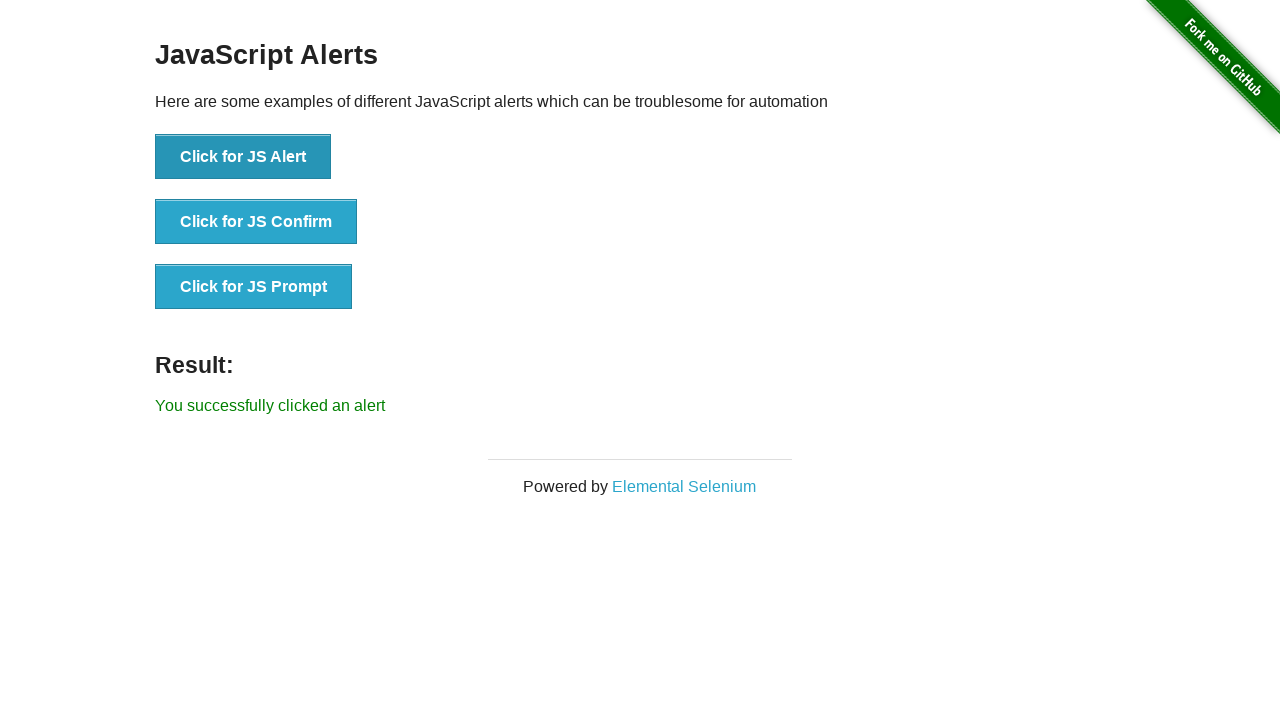

Set up dialog handler to accept alerts
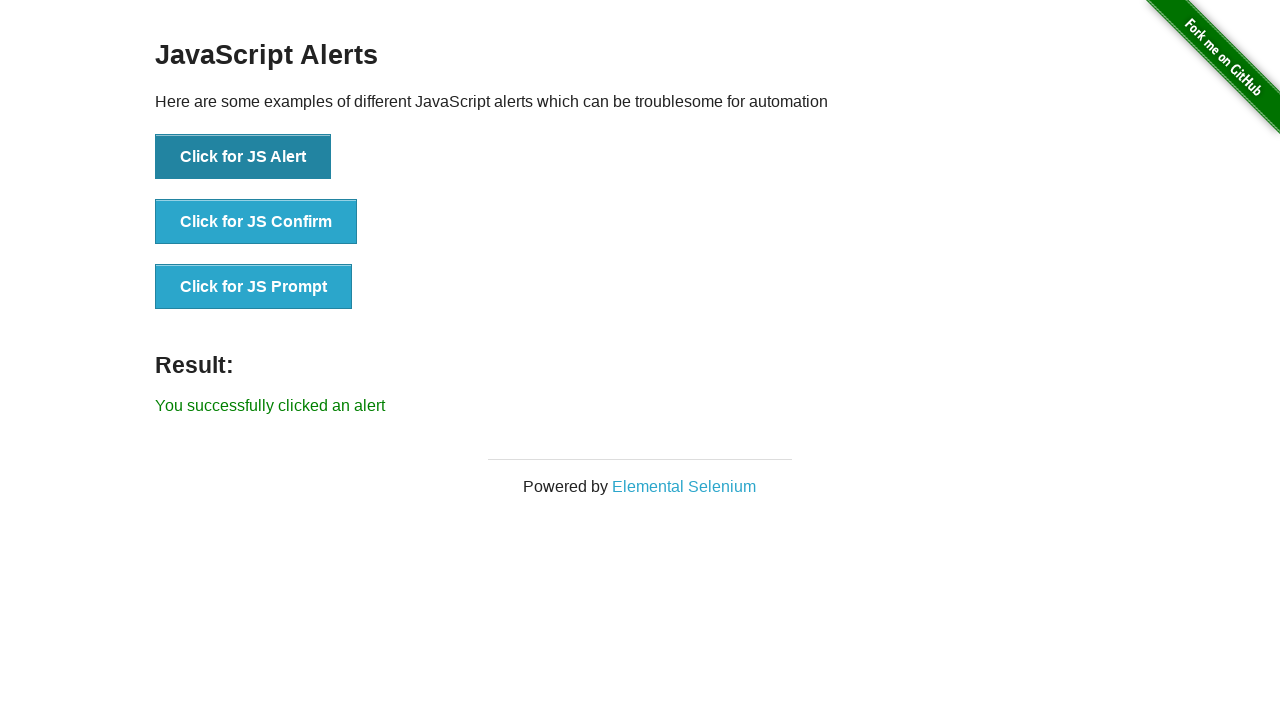

Result message element loaded
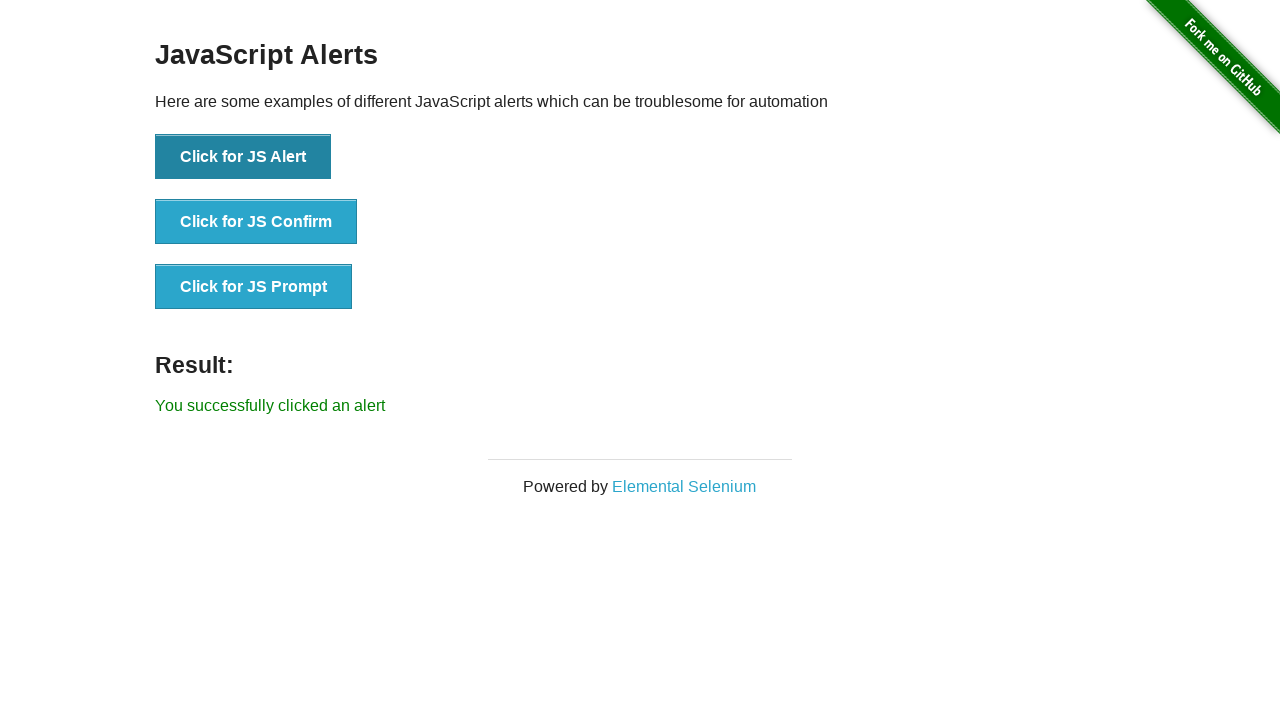

Retrieved result message text content
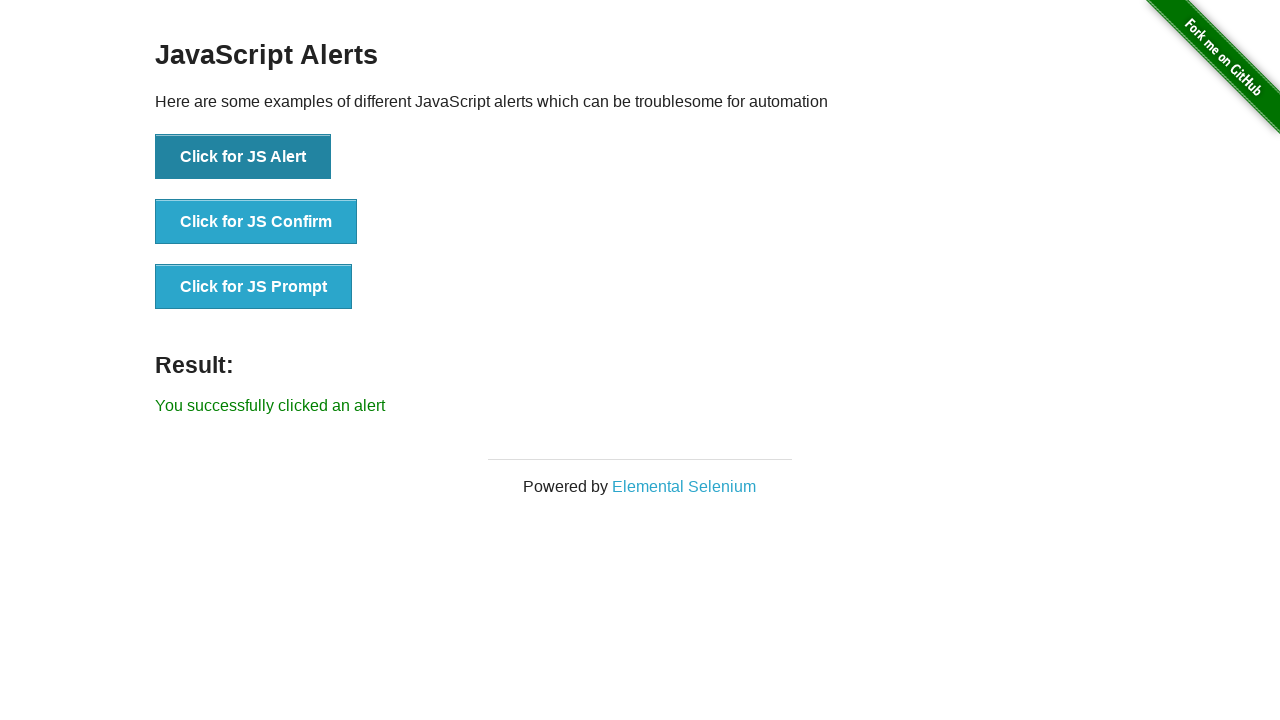

Verified result message displays 'You successfully clicked an alert'
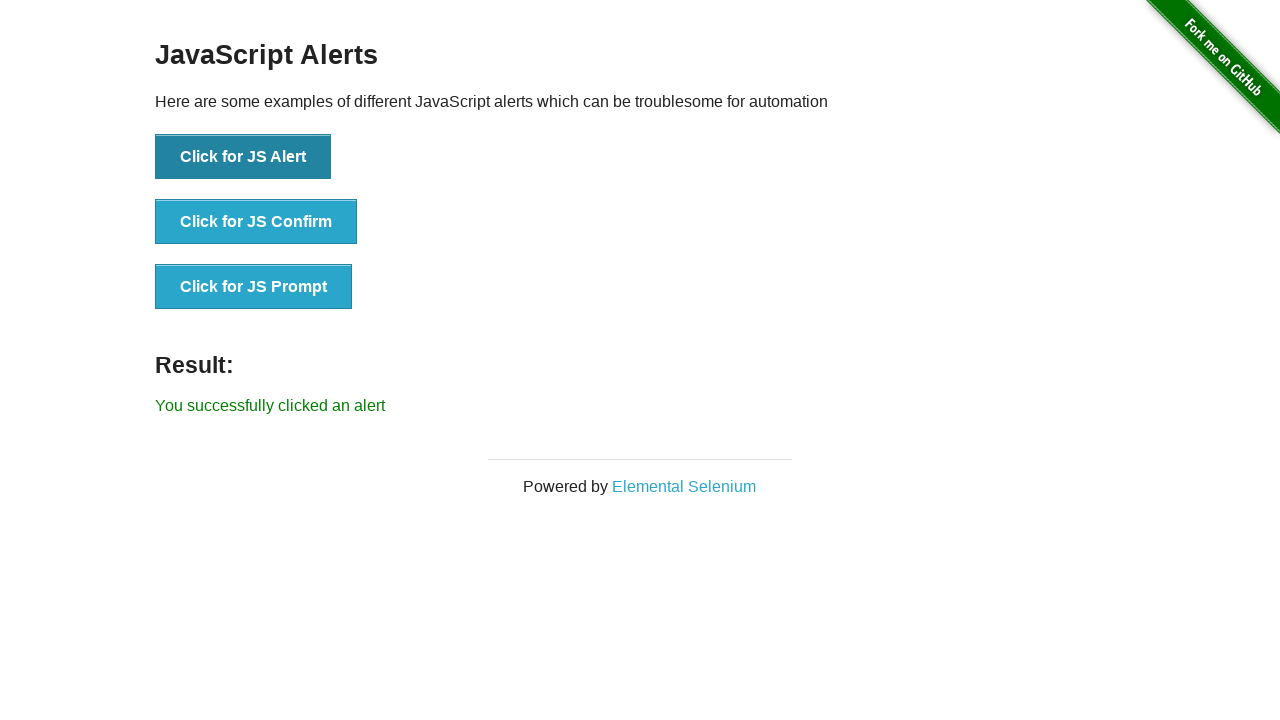

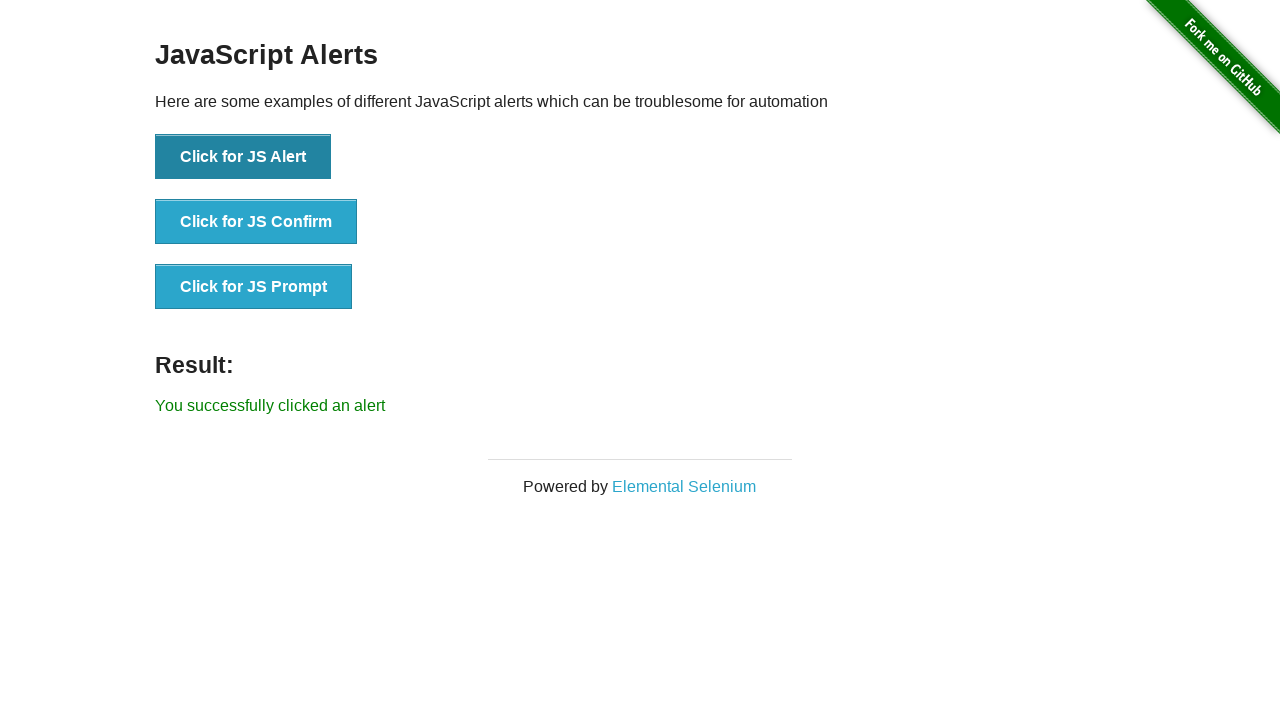